Tests dynamic loading functionality by clicking a button to start loading, and verifying that a loading indicator appears and then the finish element becomes visible.

Starting URL: http://the-internet.herokuapp.com/dynamic_loading/1

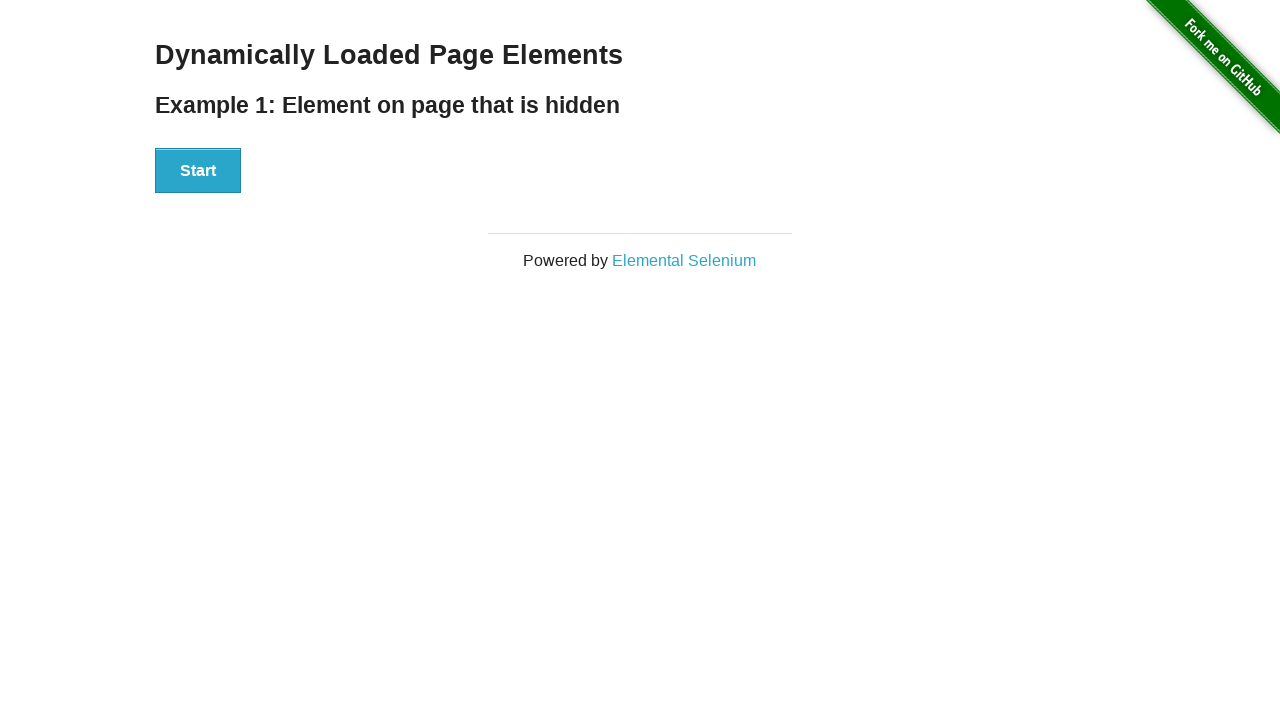

Clicked start button to initiate dynamic loading at (198, 171) on button
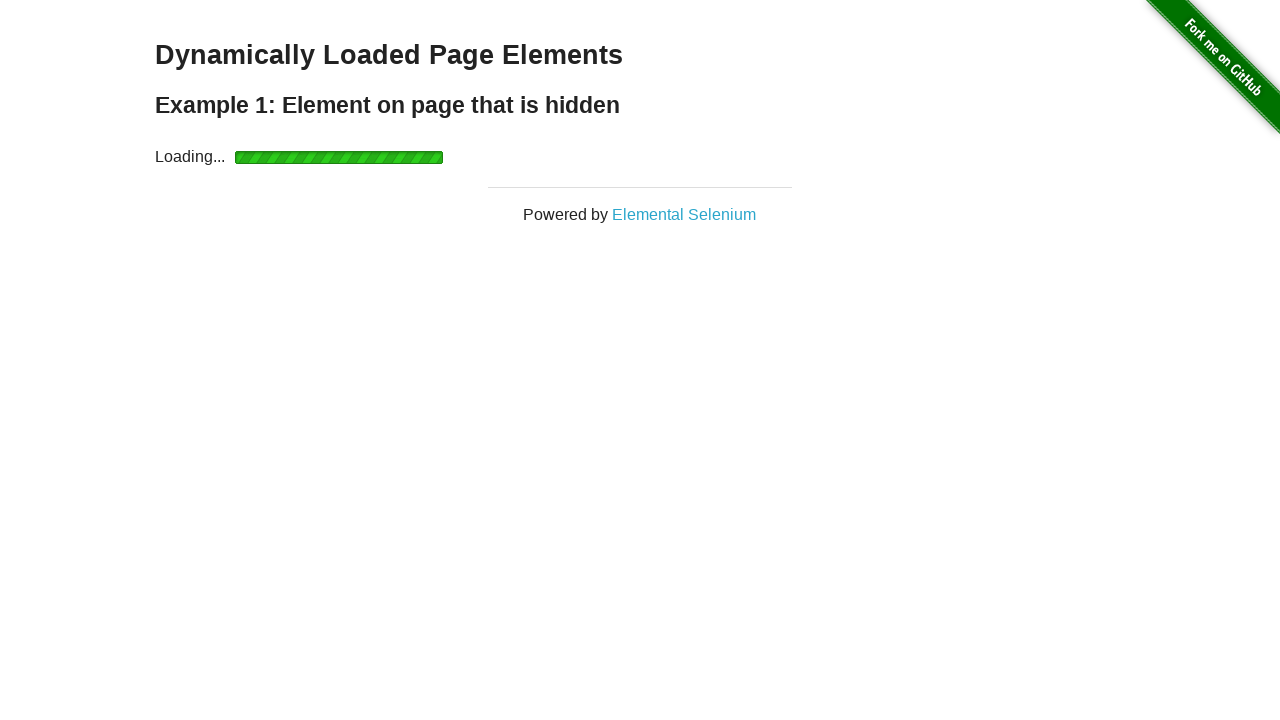

Loading indicator appeared
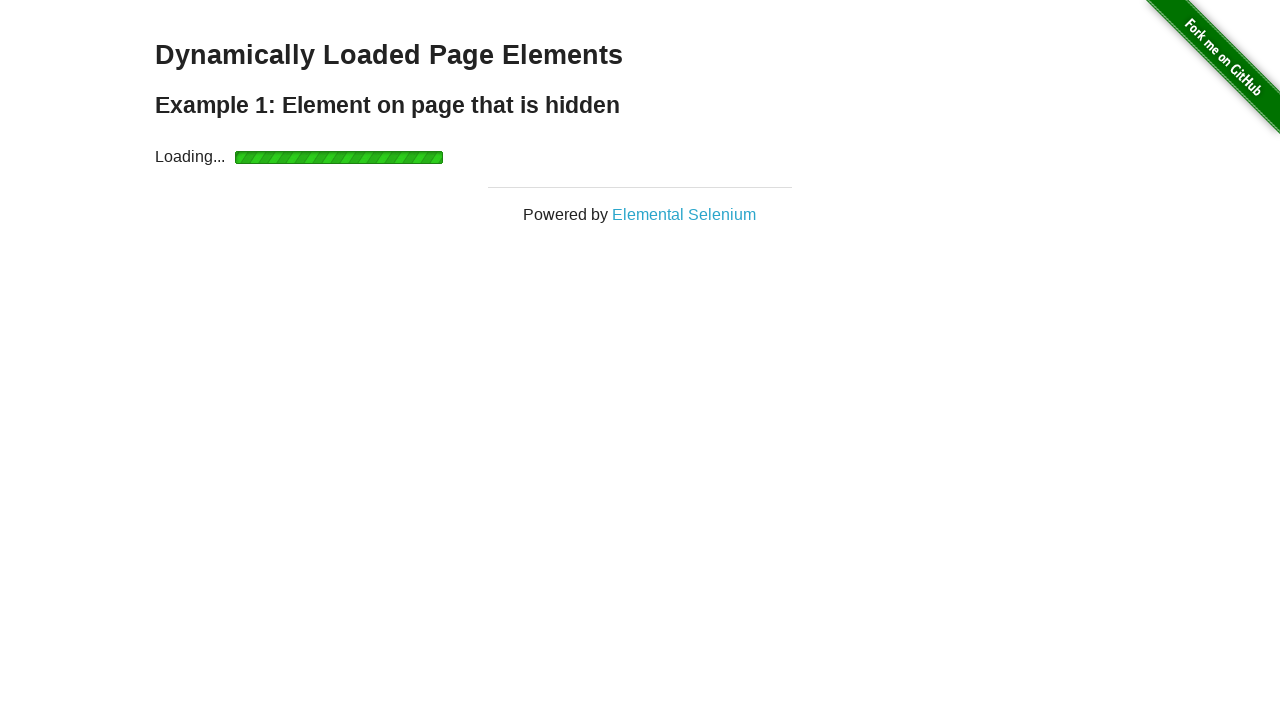

Finish element became visible after loading completed
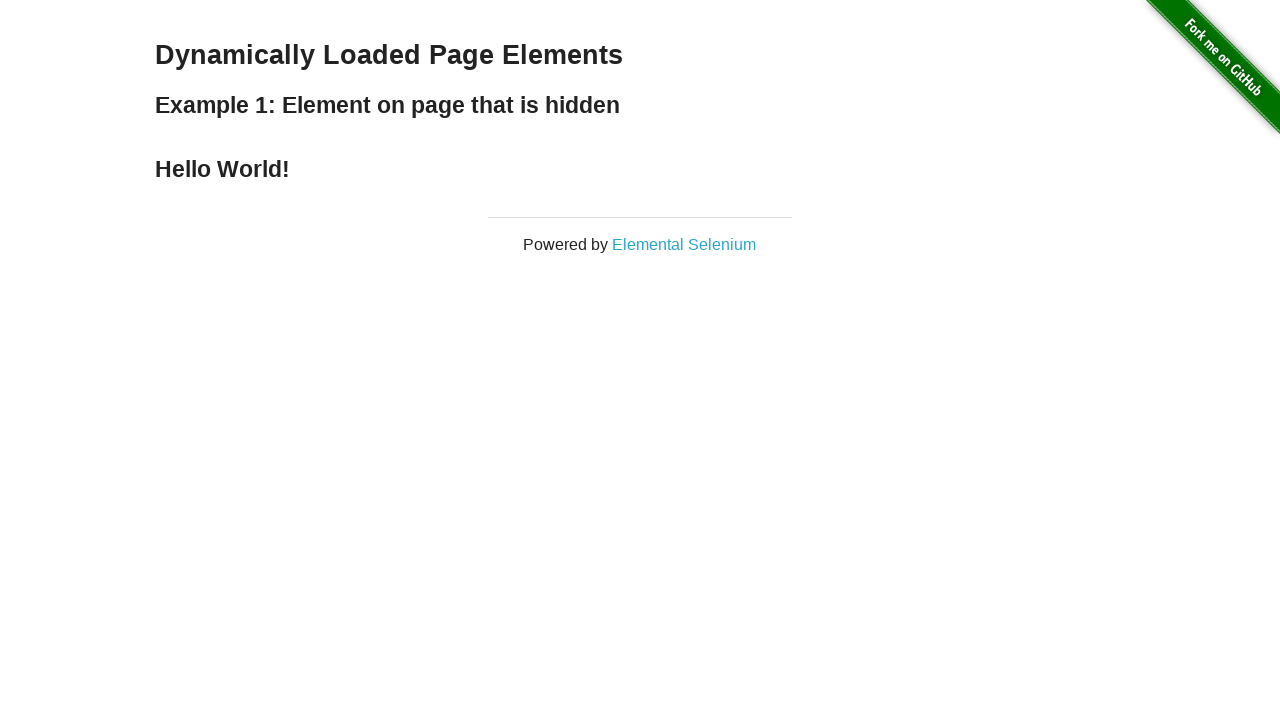

Verified that finish element is visible
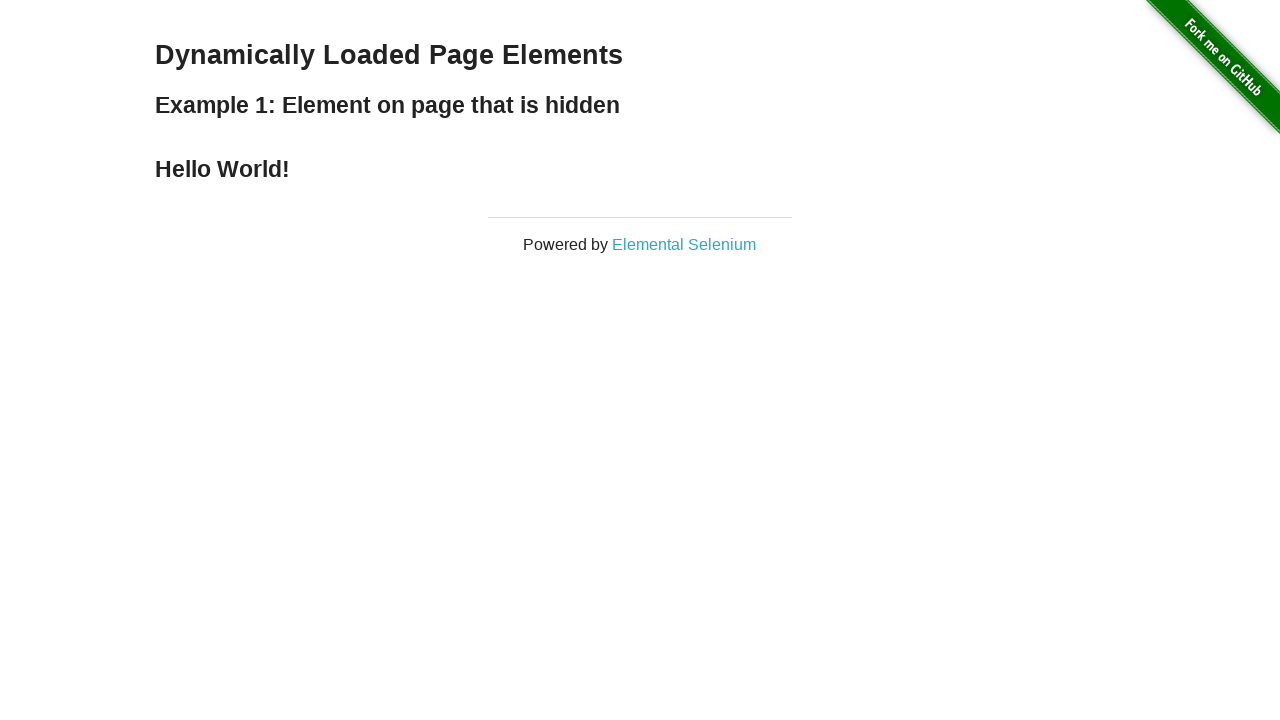

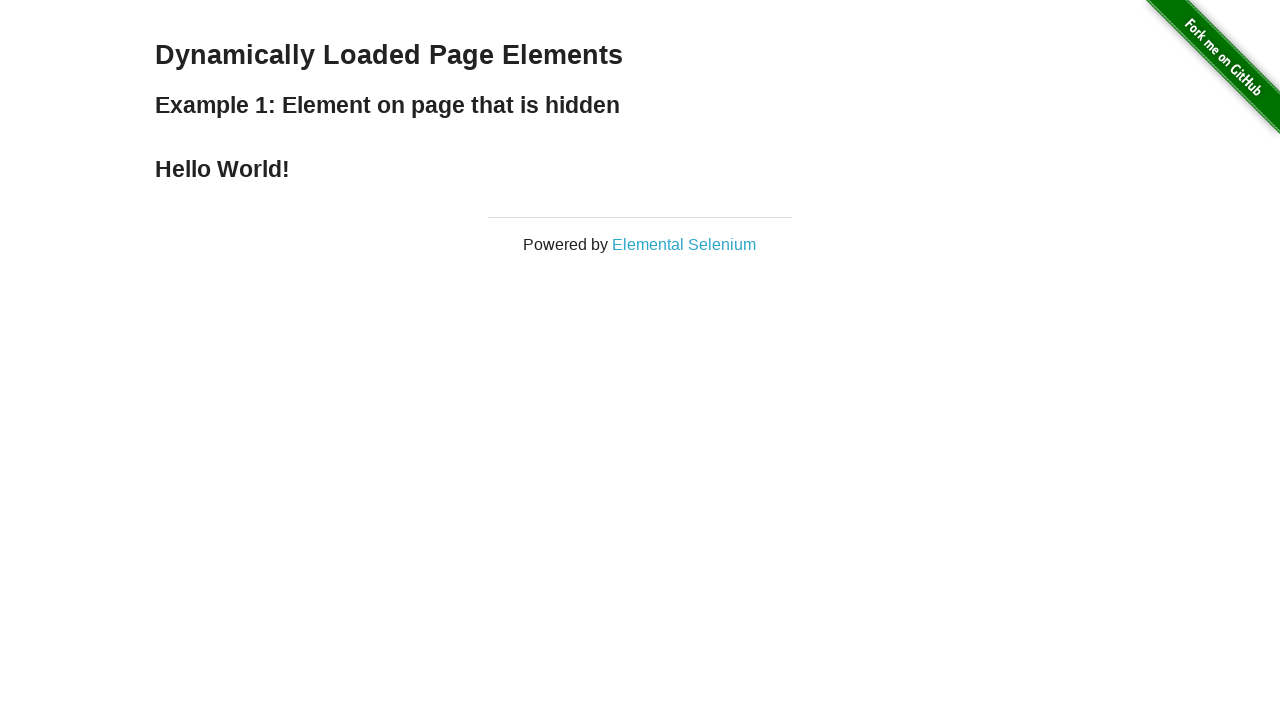